Tests implicit wait functionality by clicking a button and waiting for text to appear

Starting URL: https://automationfc.github.io/dynamic-loading/

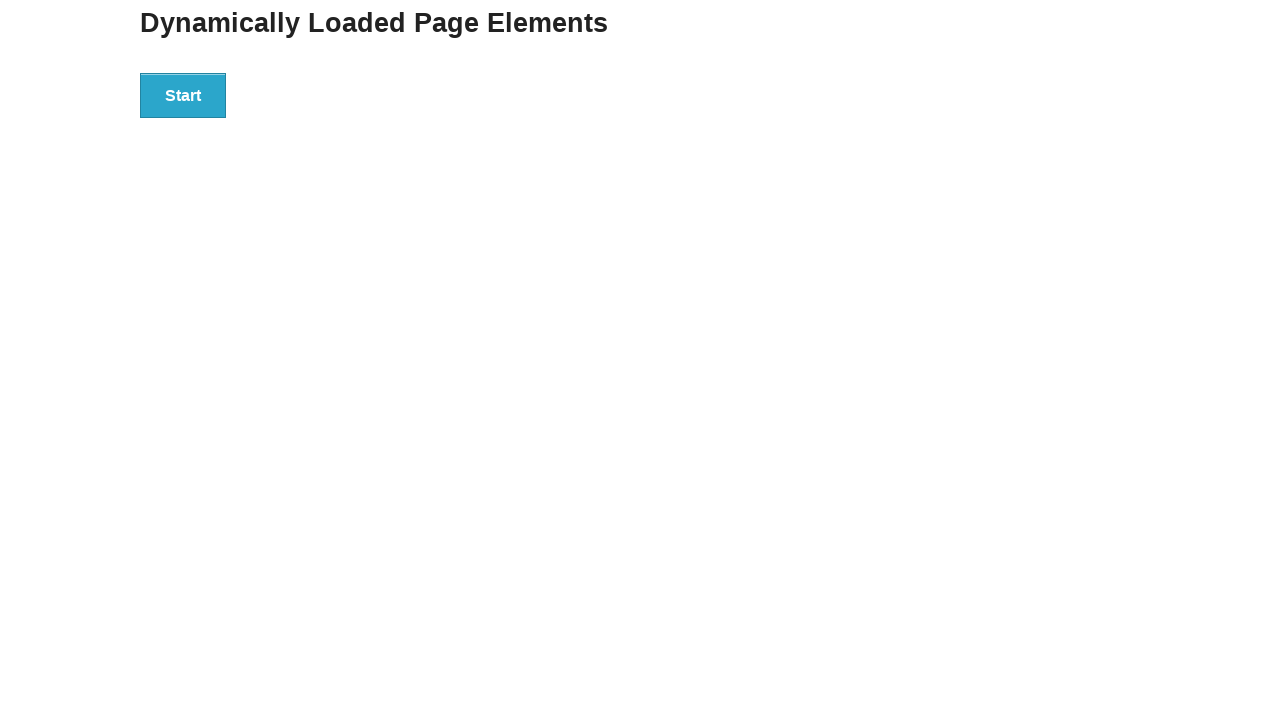

Clicked the start button to initiate dynamic loading at (183, 95) on div#start>button
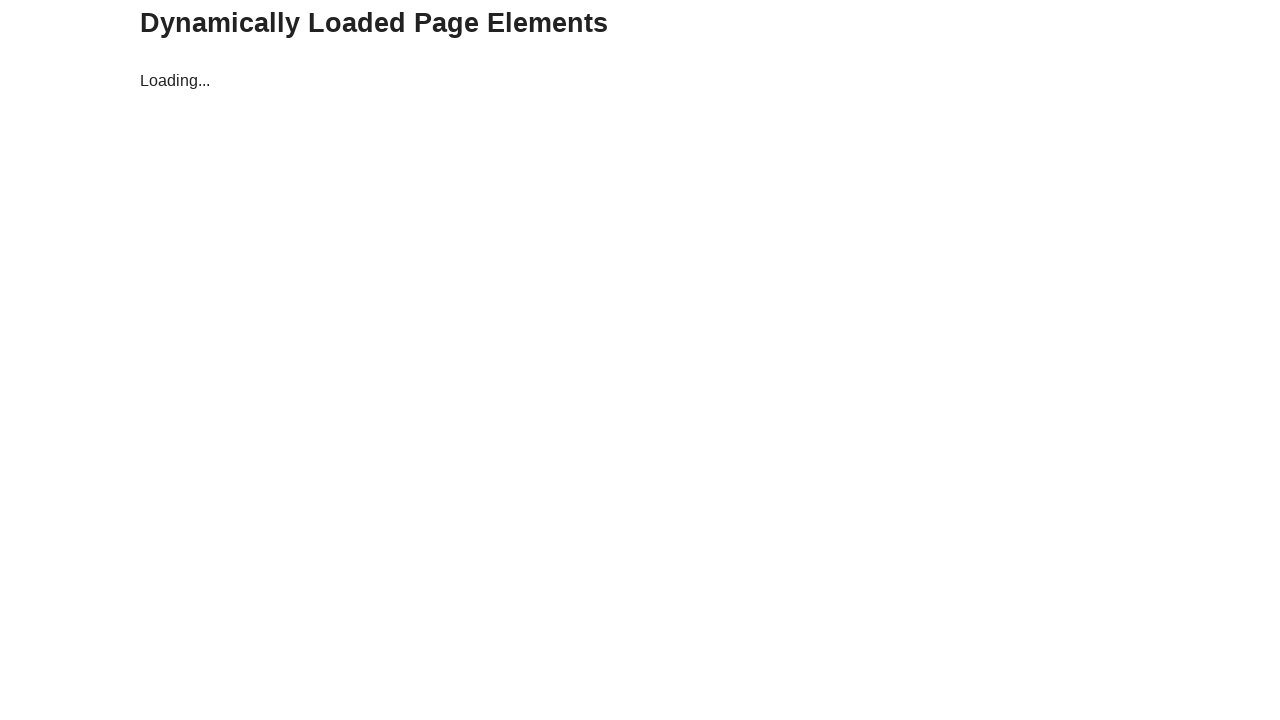

Waited for the finish text to appear (implicit wait)
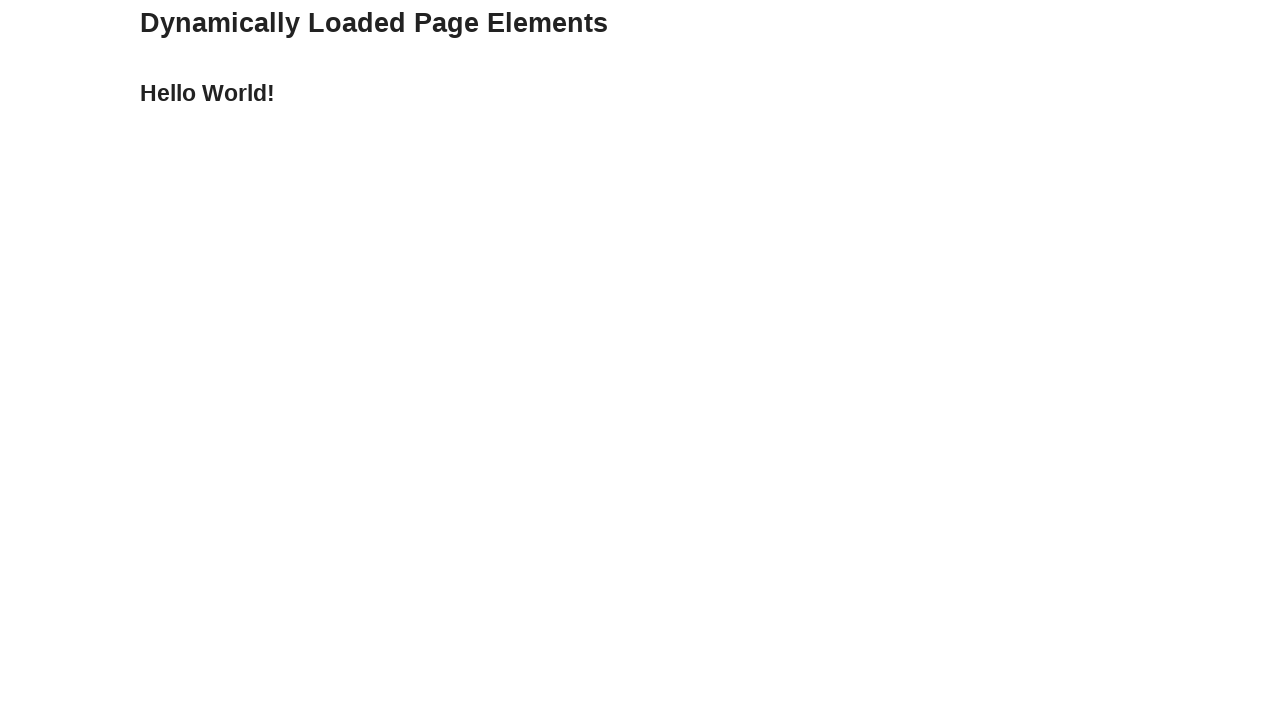

Verified that 'Hello World!' text appeared correctly
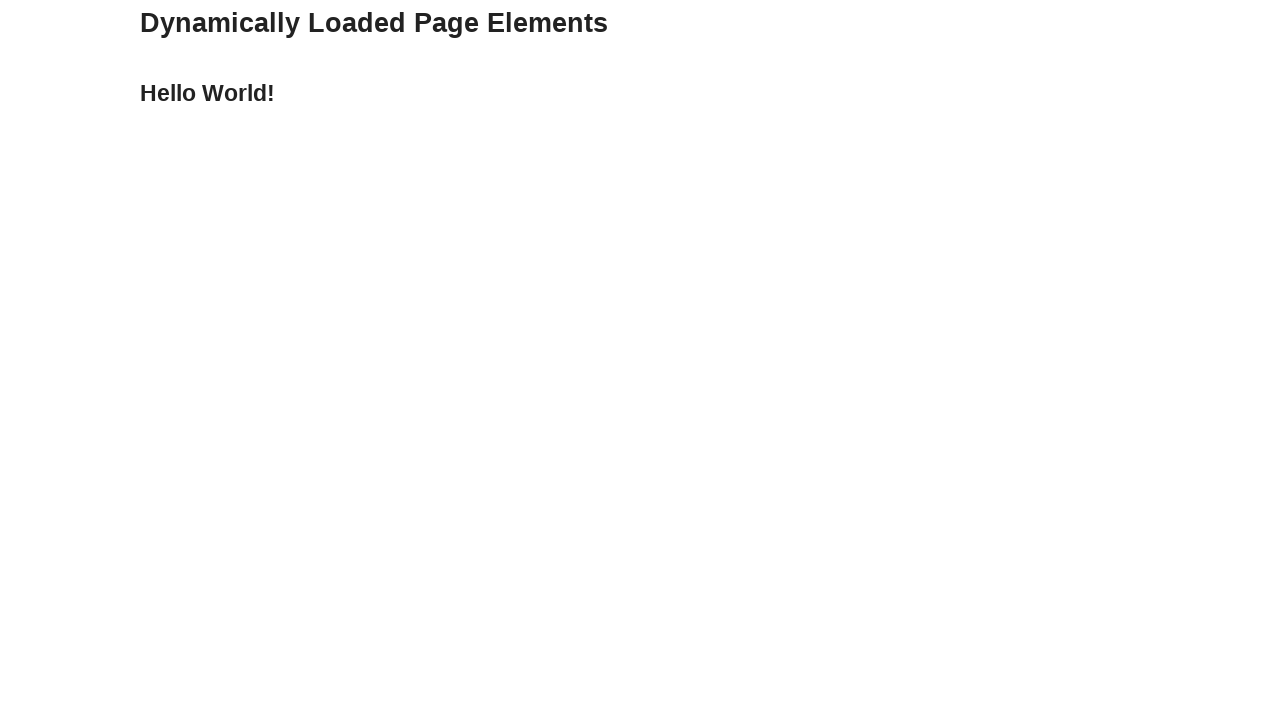

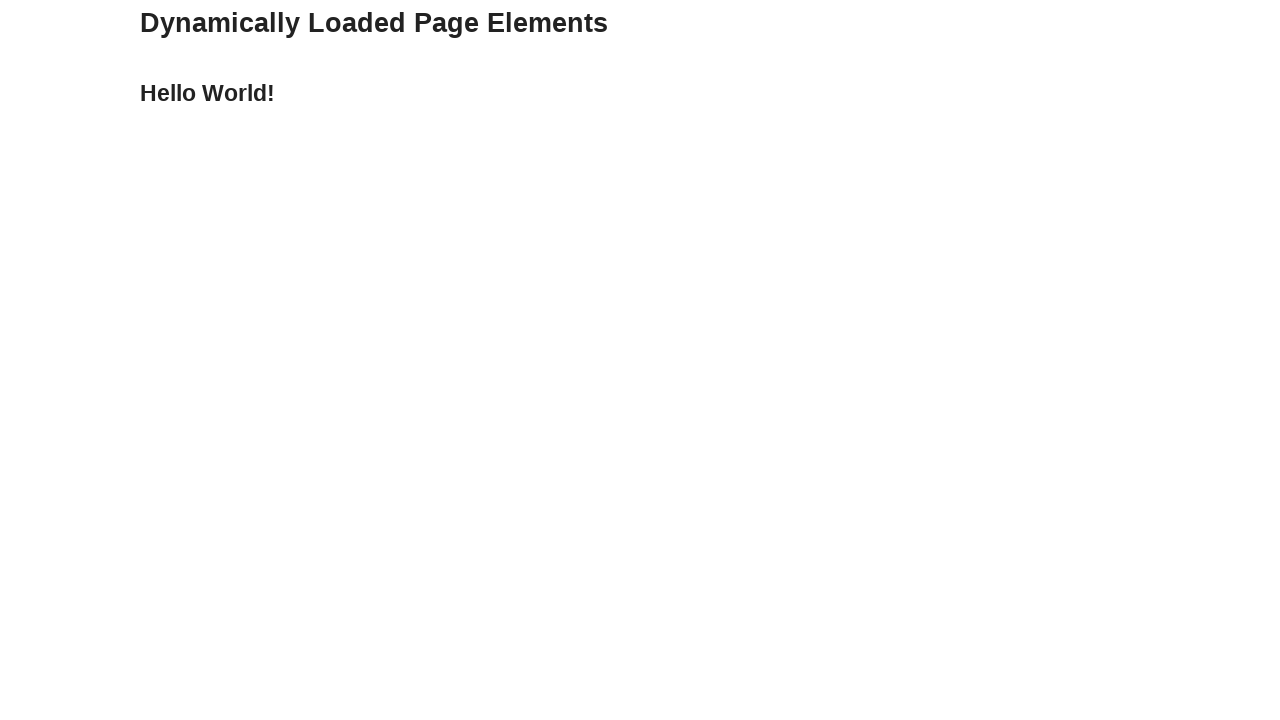